Tests static dropdown functionality on the OrangeHRM demo booking page by selecting countries from a dropdown using index selection

Starting URL: https://www.orangehrm.com/en/book-a-free-demo/

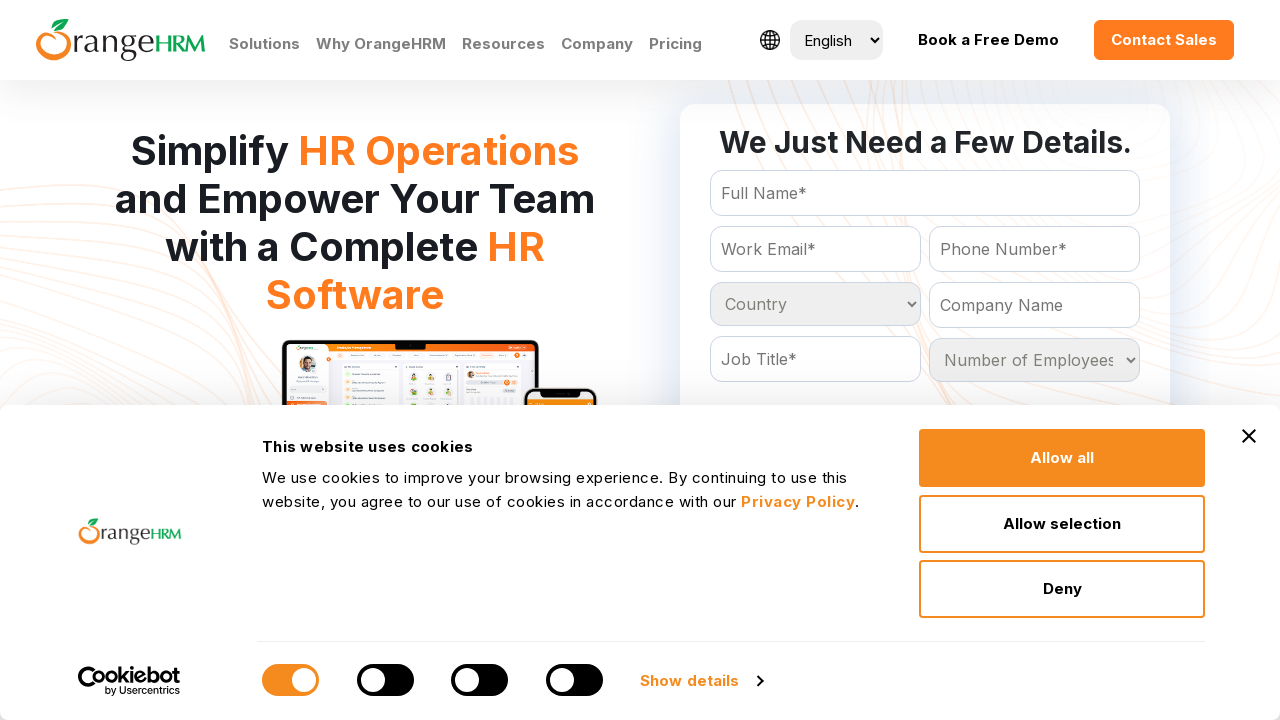

Country dropdown selector became visible
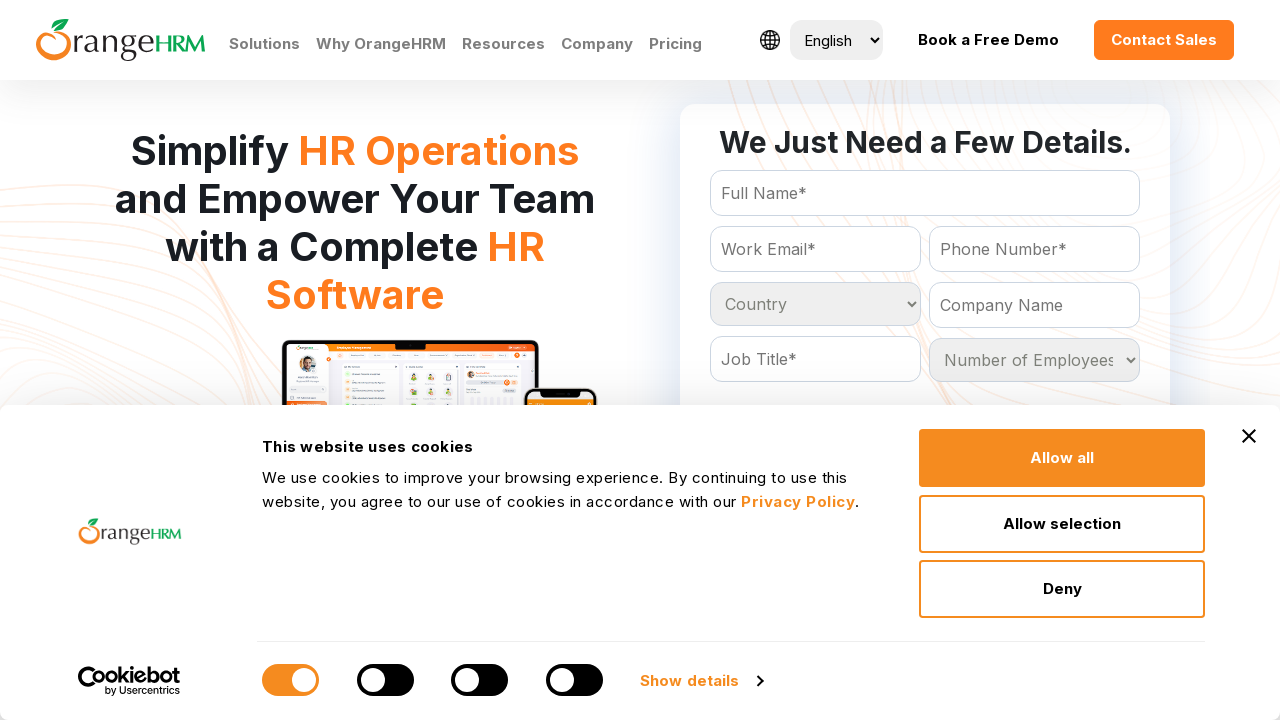

Selected country at index 123 from dropdown on select[name='Country']
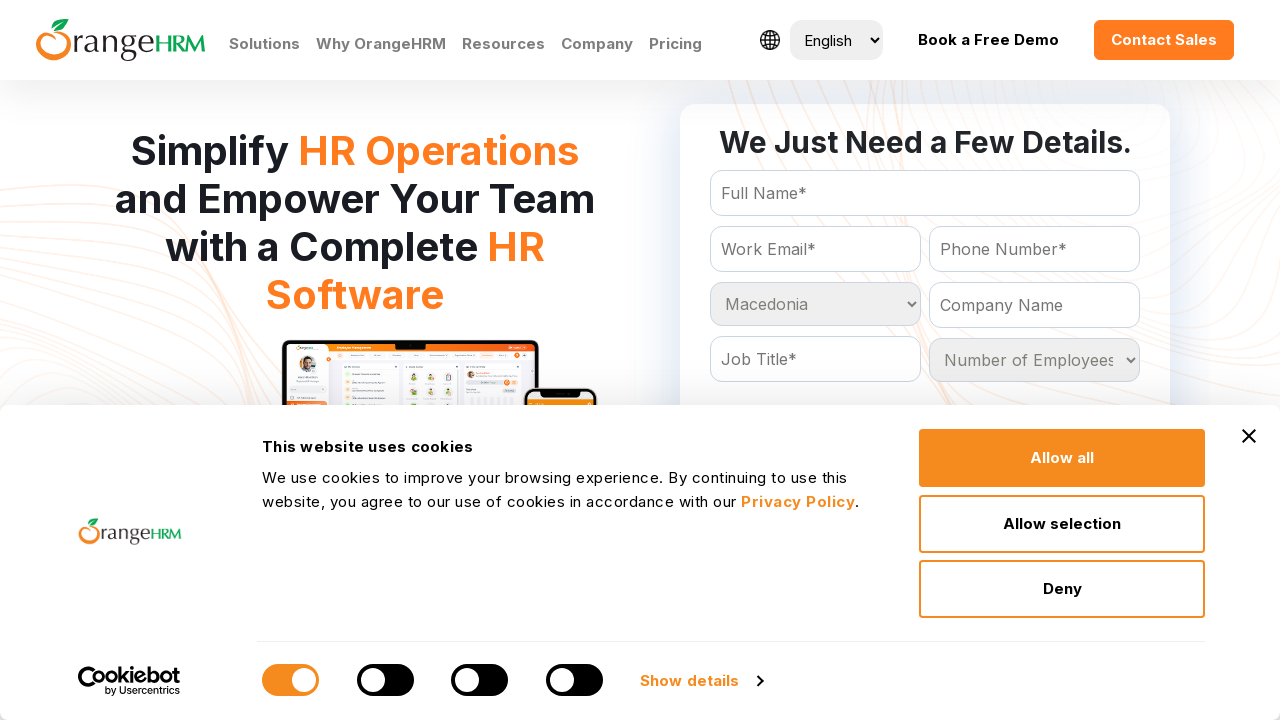

Changed country selection to index 56 on select[name='Country']
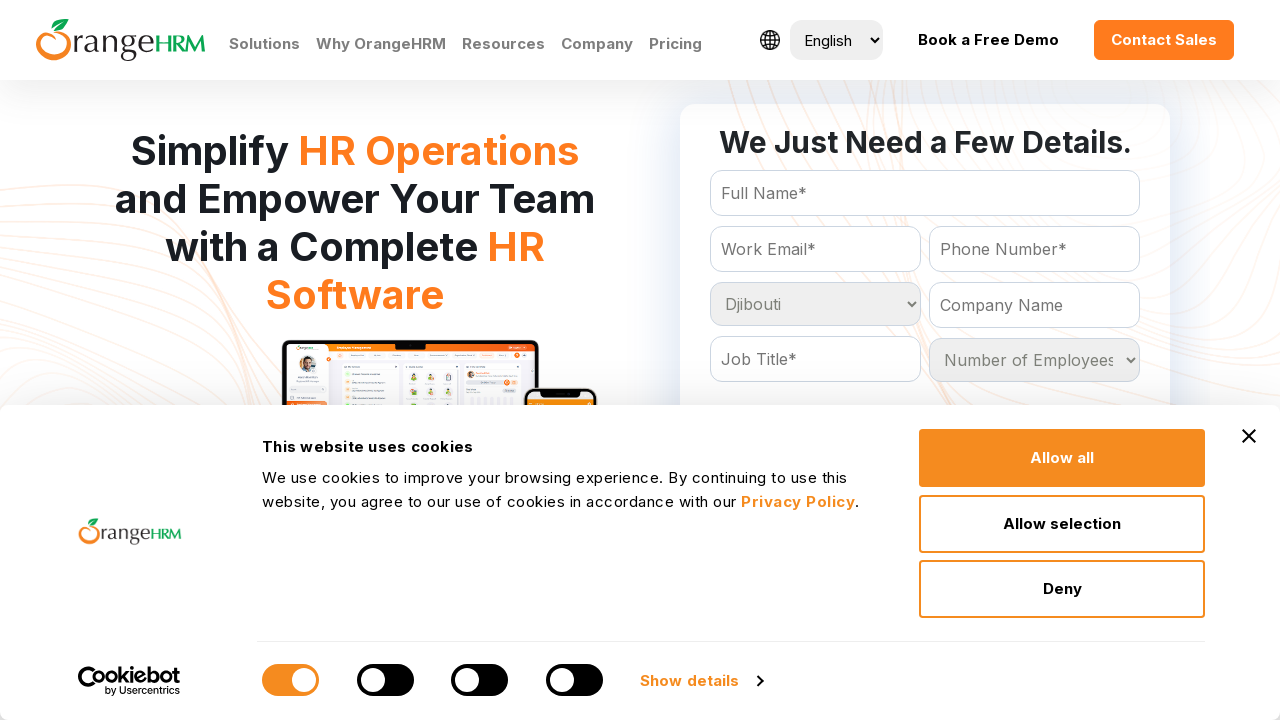

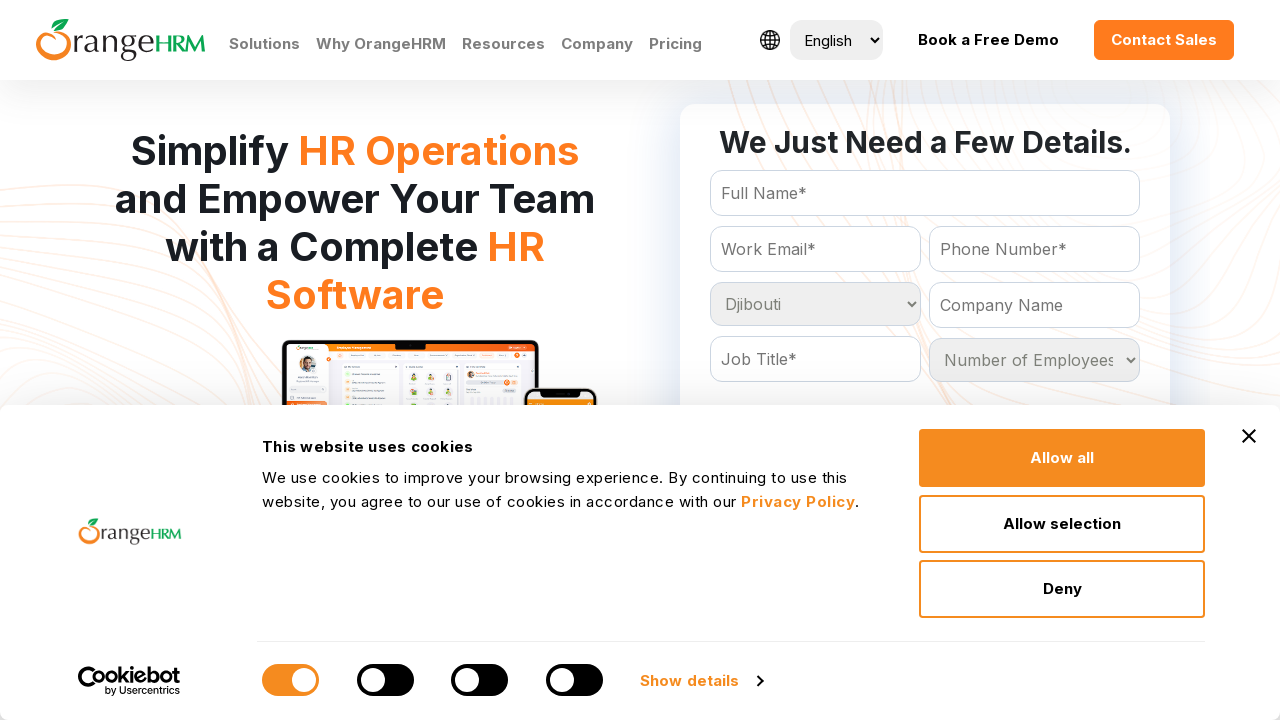